Tests dynamic loading with longer timeout by clicking start and waiting for result text visibility

Starting URL: https://automationfc.github.io/dynamic-loading/

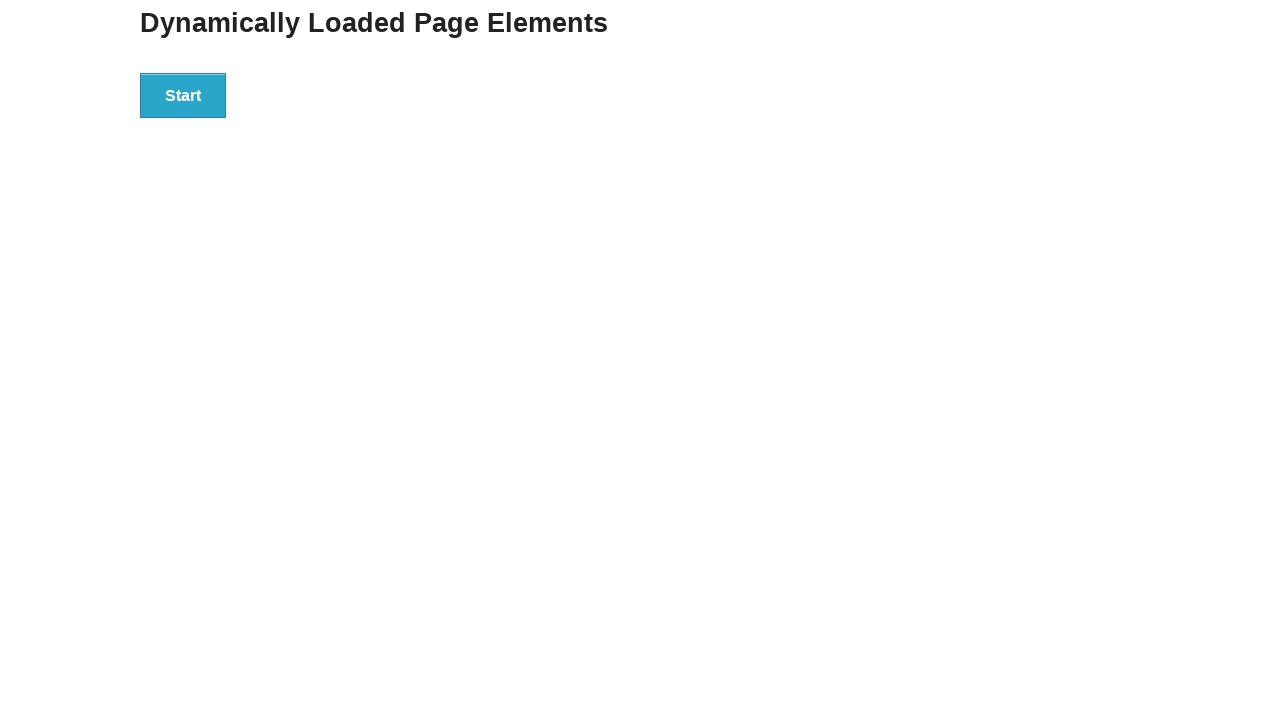

Navigated to dynamic loading test page
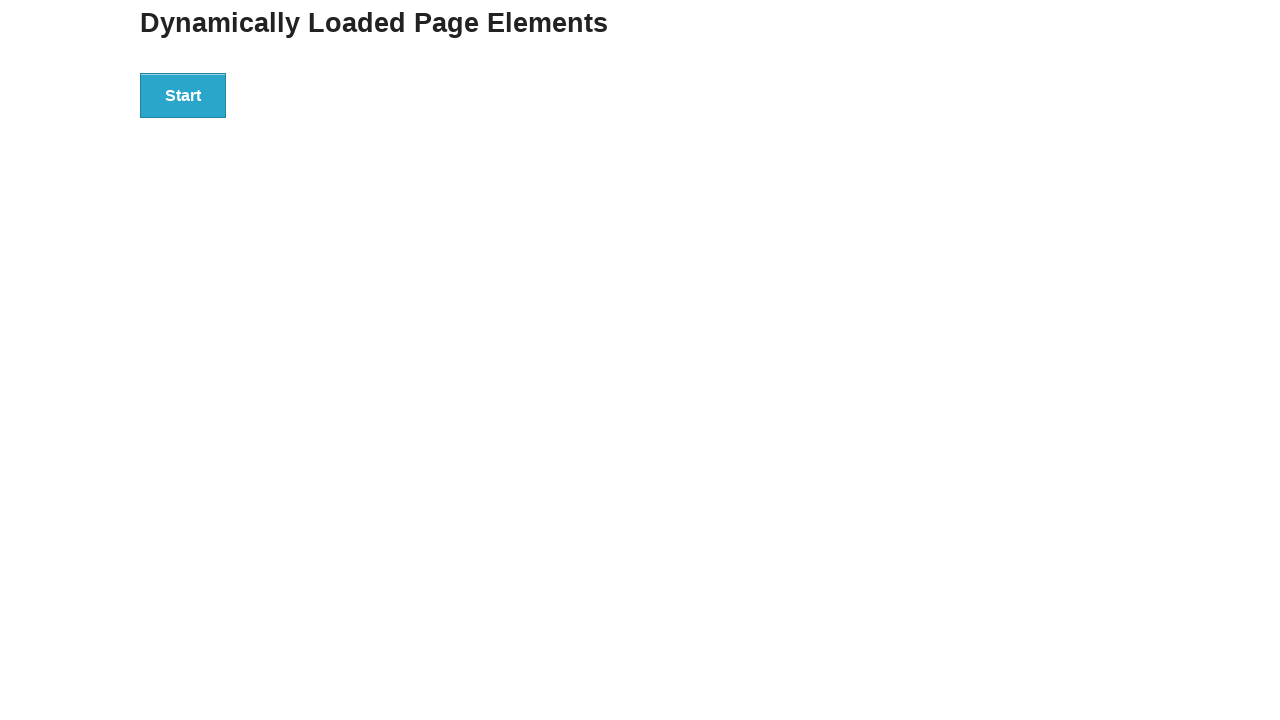

Clicked start button to initiate dynamic loading at (183, 95) on div#start > button
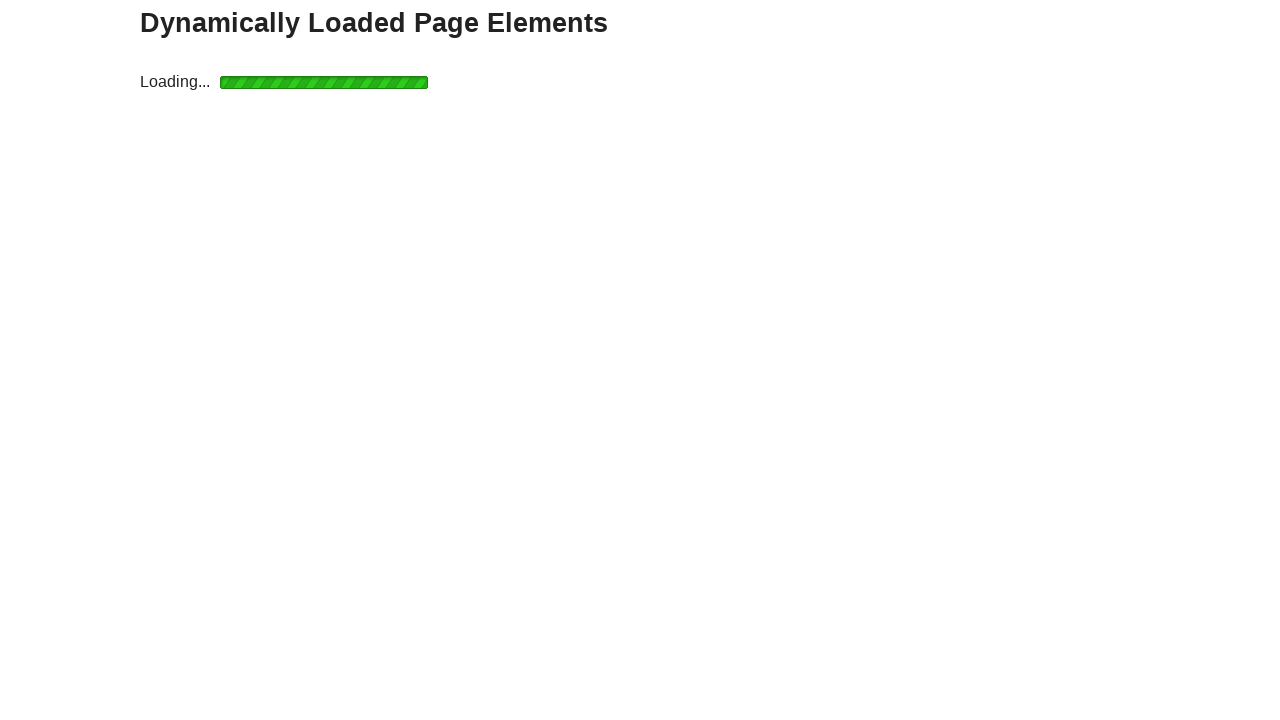

Waited for result text to become visible with timeout greater than 5 seconds
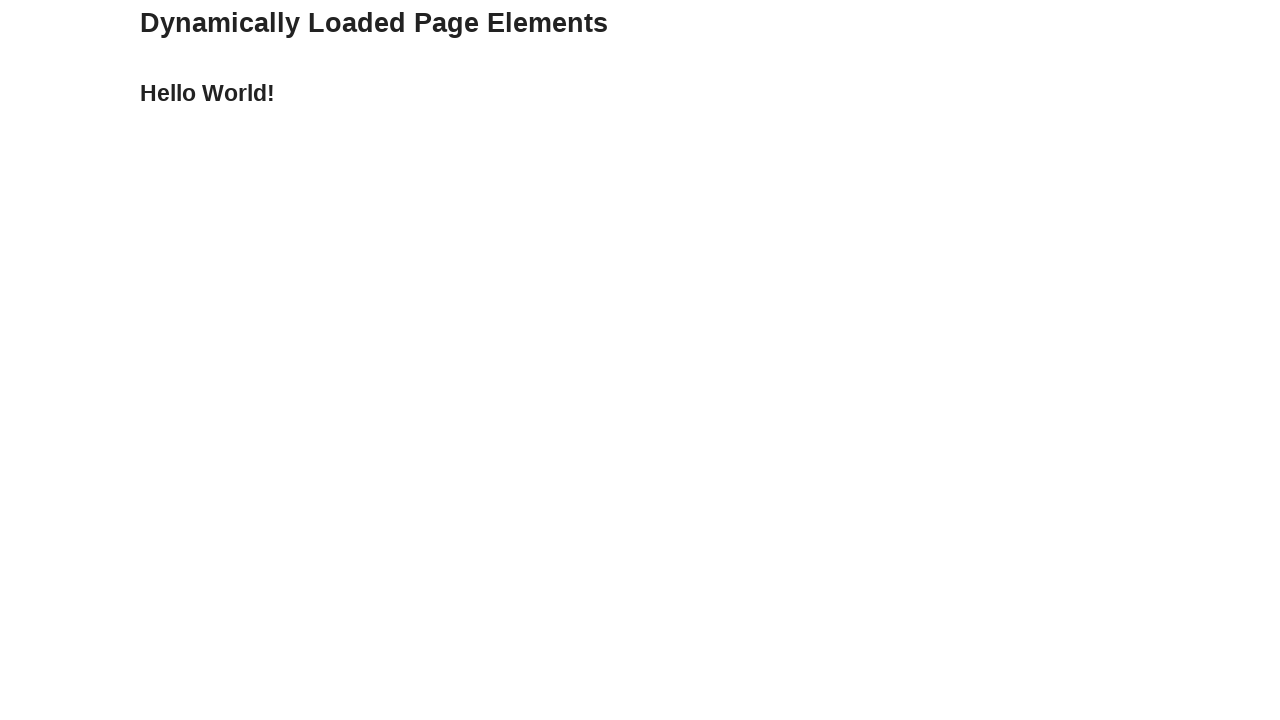

Verified that result text equals 'Hello World!'
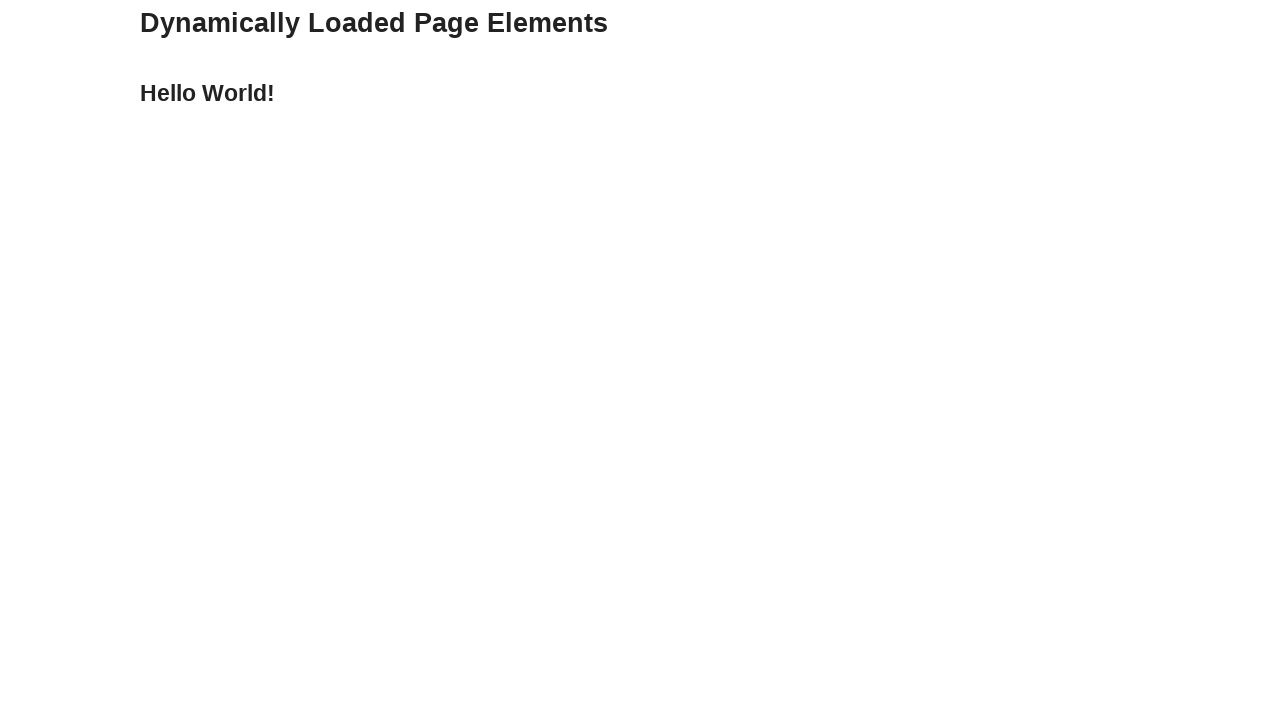

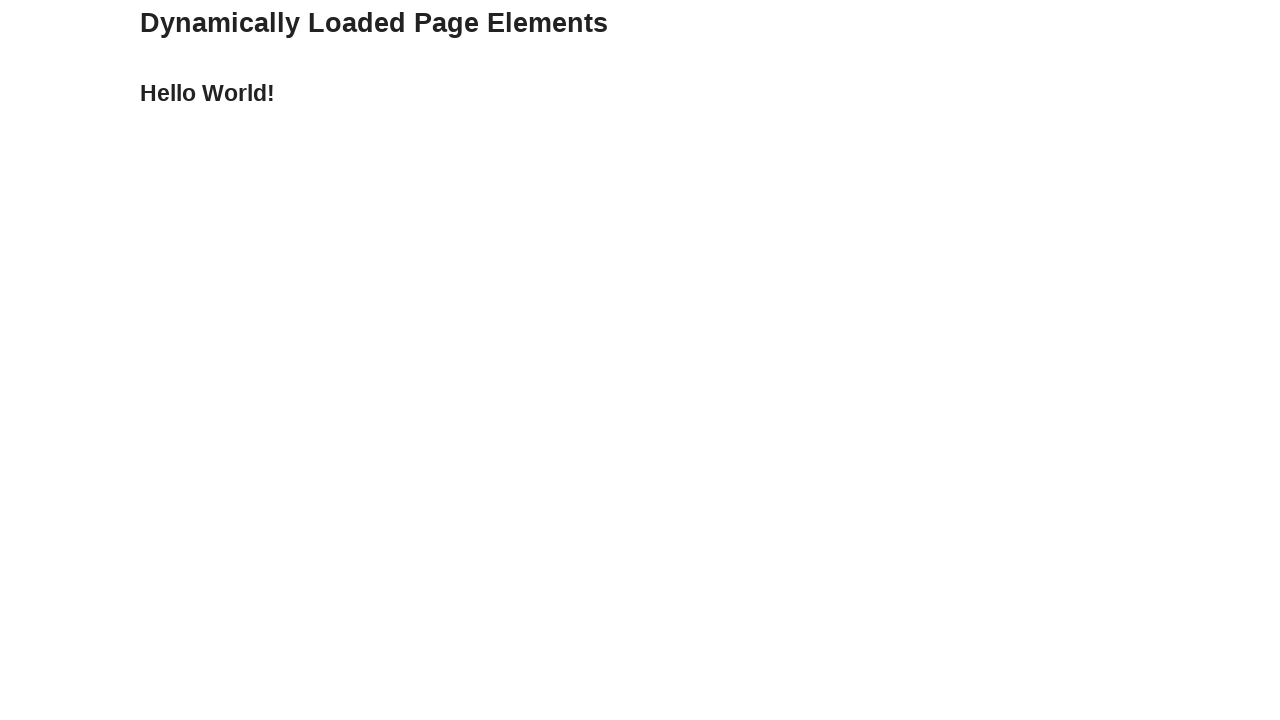